Tests jQuery UI drag and drop functionality by dragging an element and dropping it onto a target area within an iframe

Starting URL: http://jqueryui.com/droppable/

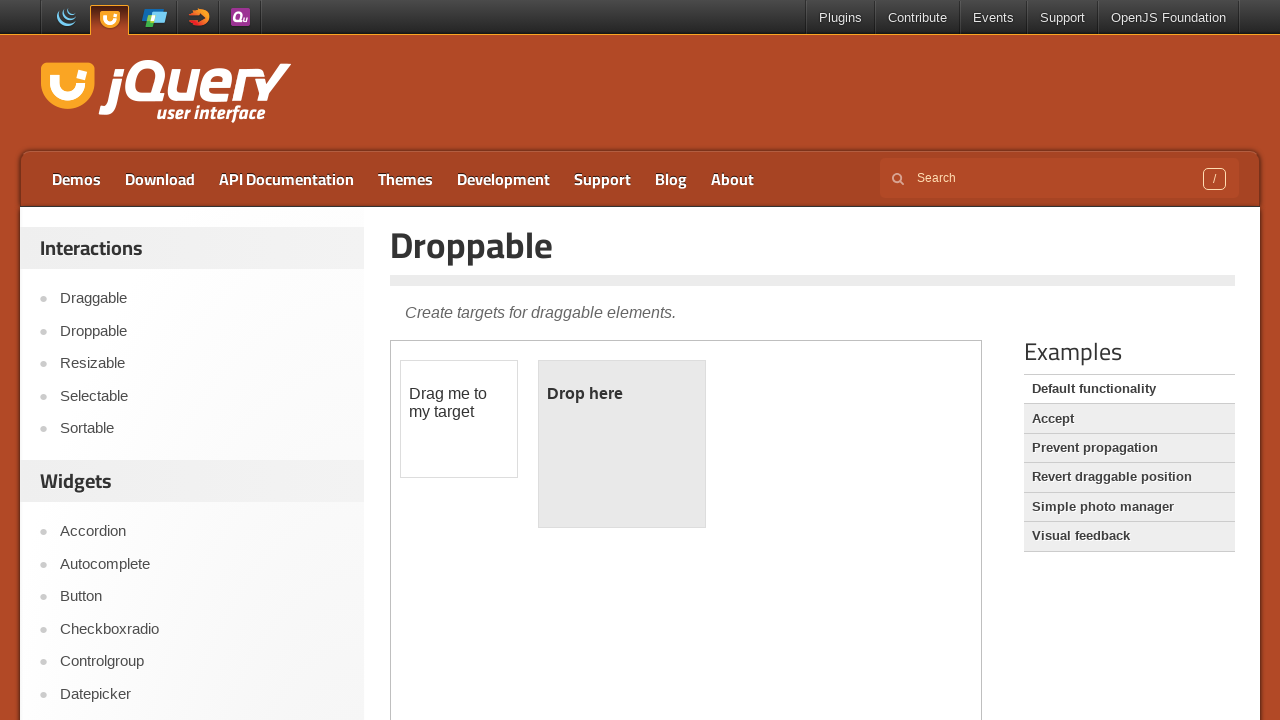

Located the iframe containing the drag and drop demo
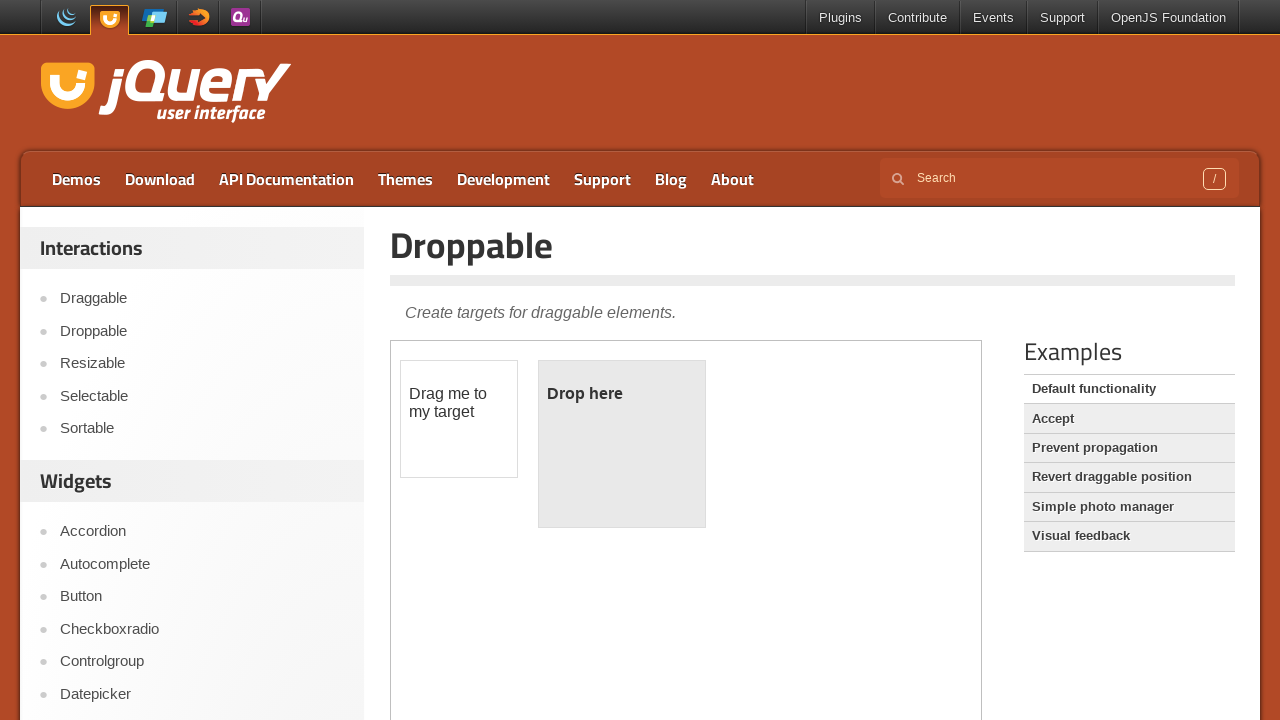

Waited 1 second for page to stabilize
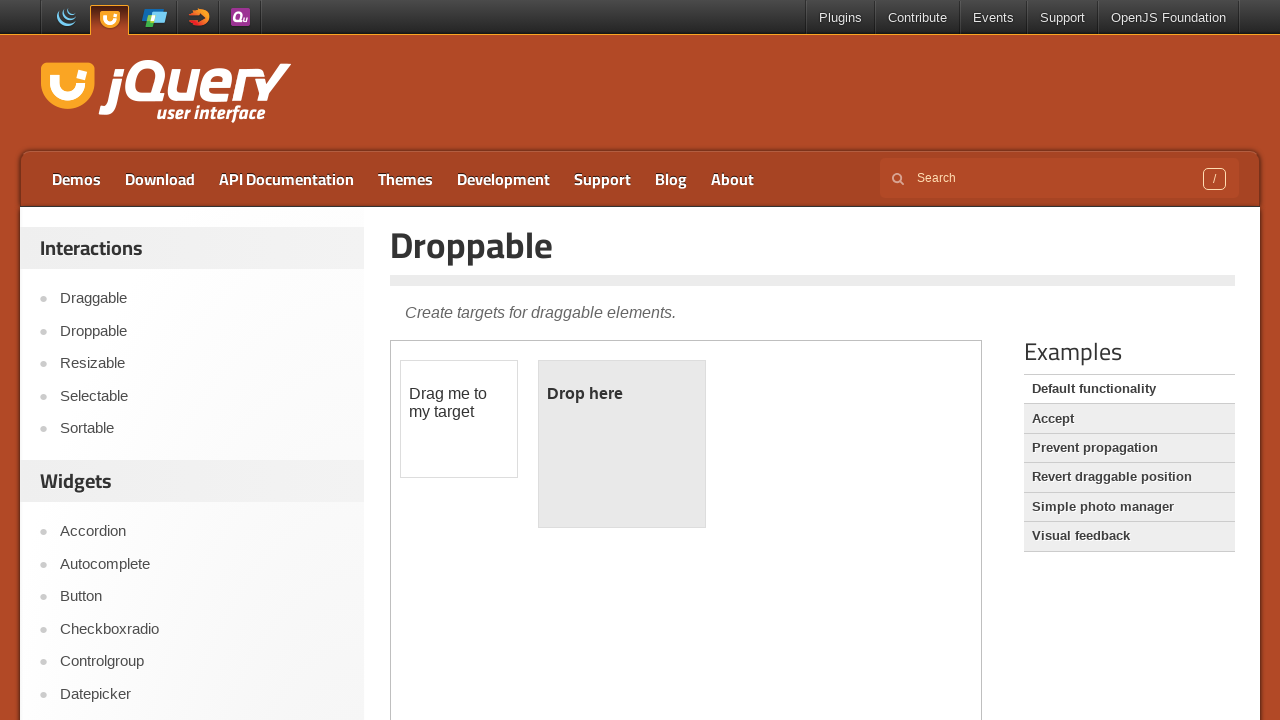

Located the draggable element with ID 'draggable'
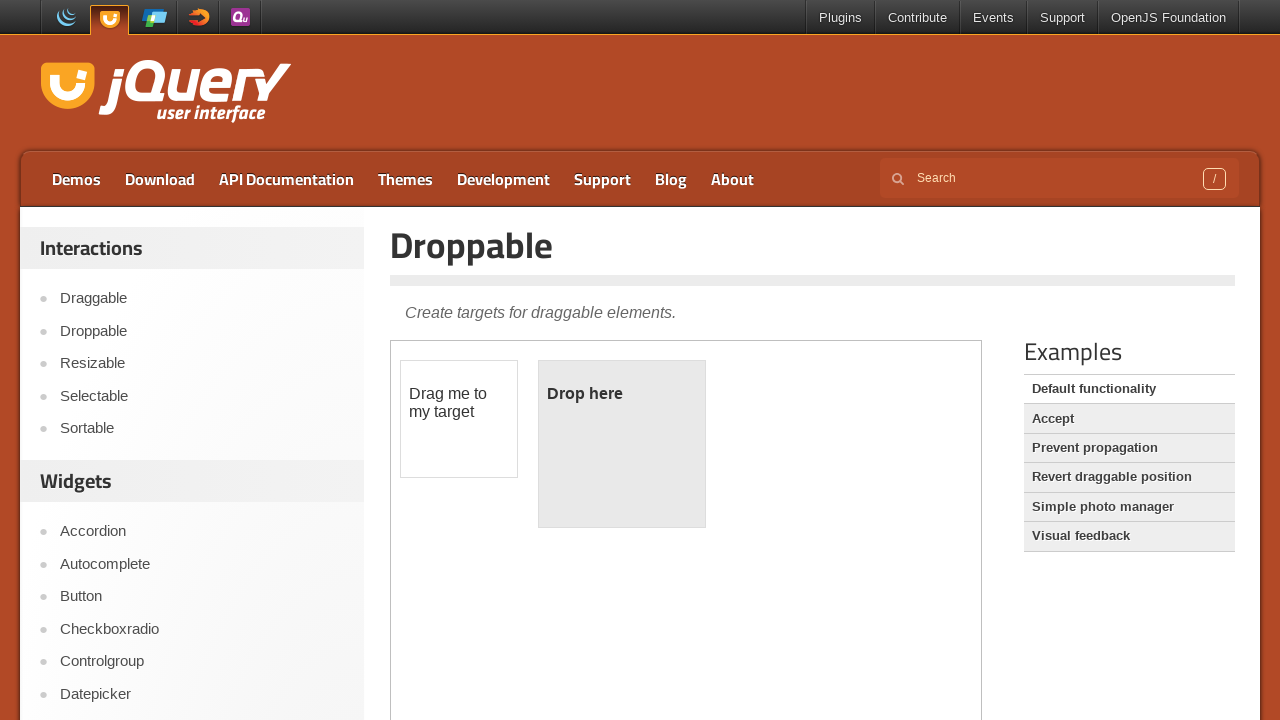

Waited 4 seconds for draggable element to be ready
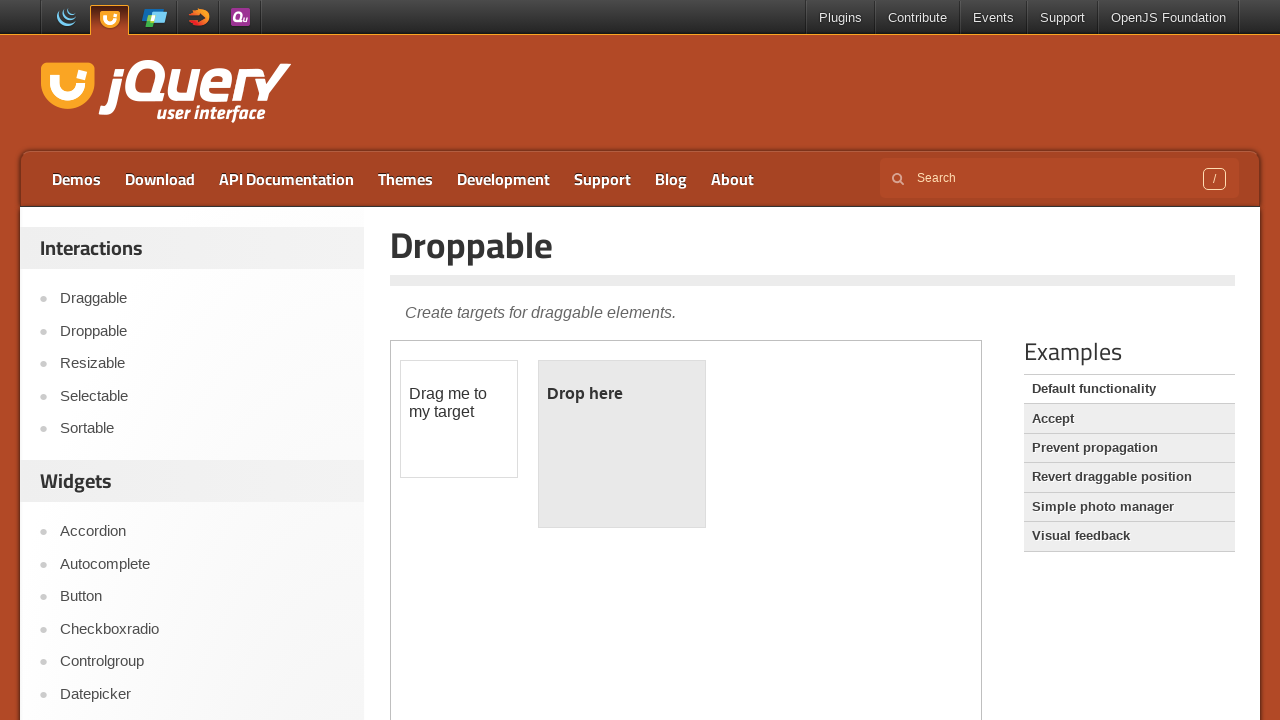

Located the droppable target element with ID 'droppable'
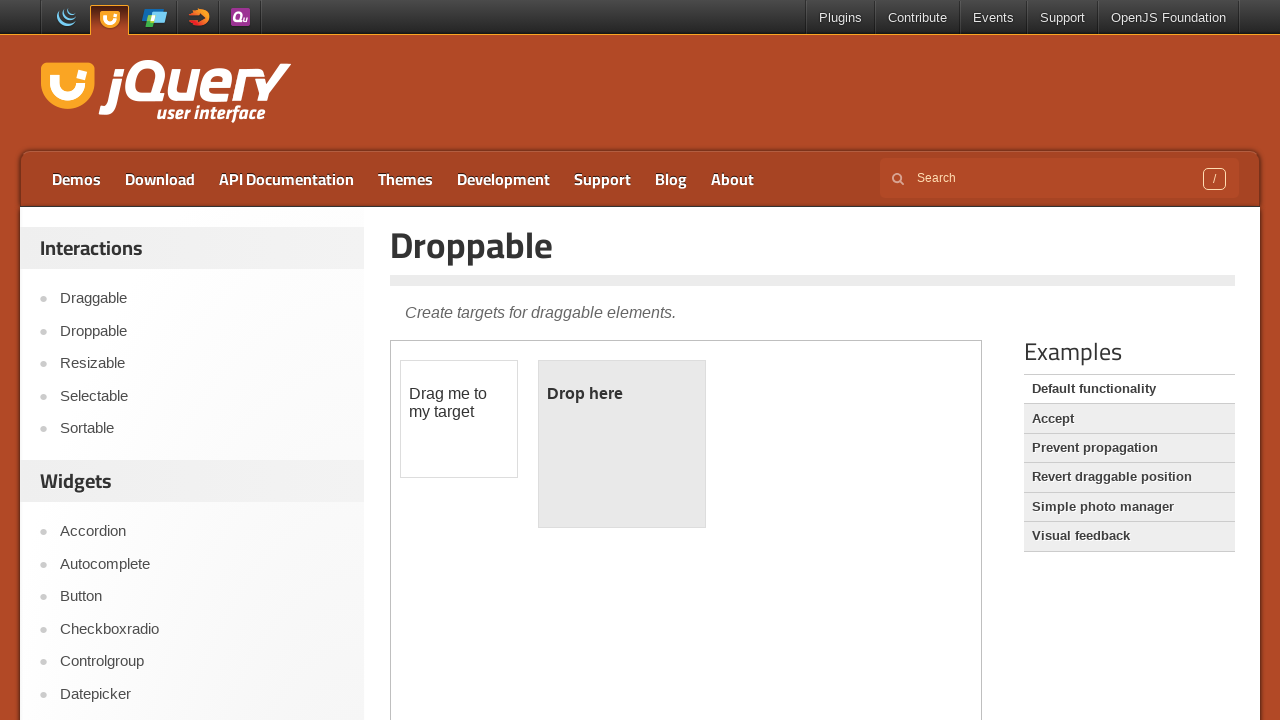

Dragged element from draggable to droppable target and dropped it at (622, 444)
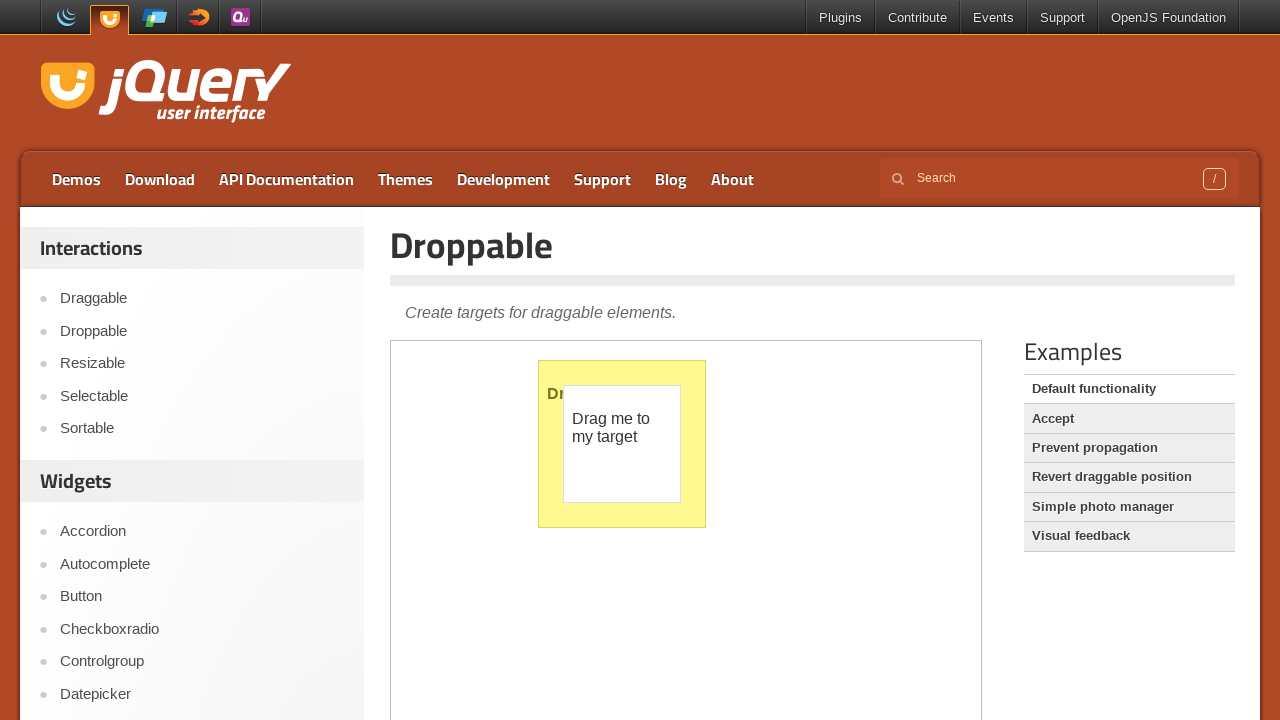

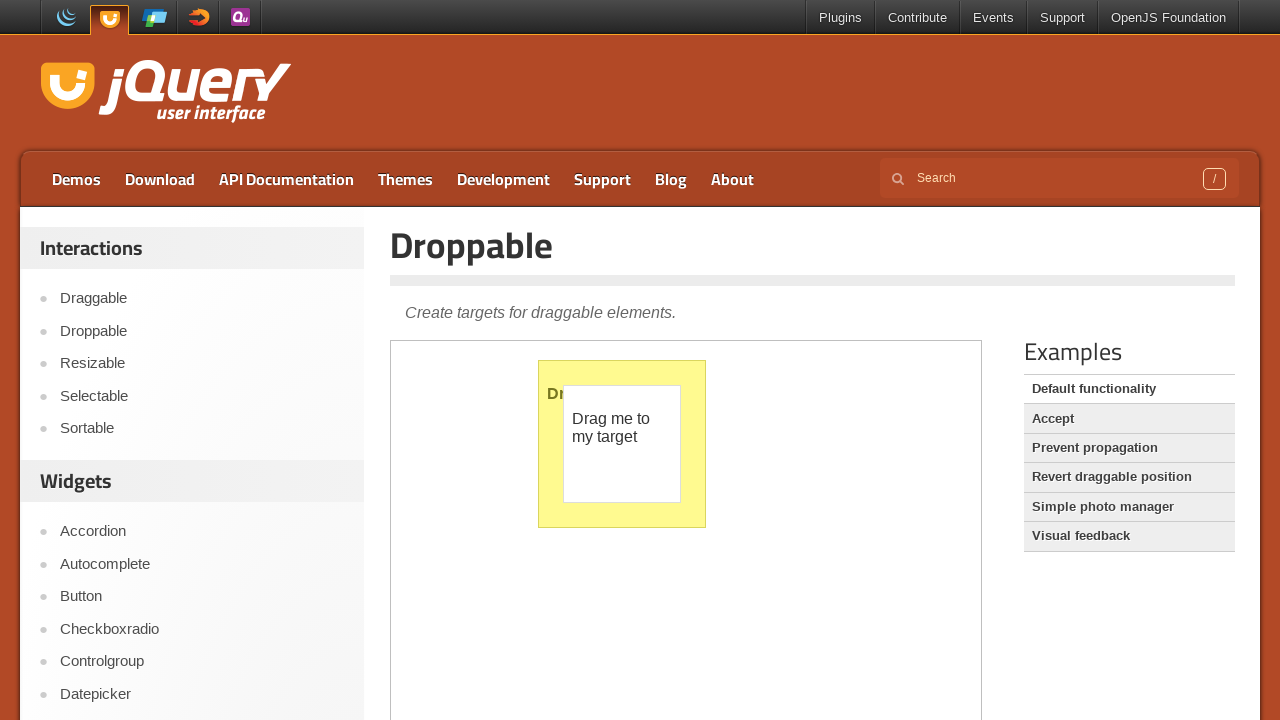